Tests multiple window/tab handling by opening navigation links in new tabs using keyboard shortcuts, then switching between the opened windows/tabs based on their titles.

Starting URL: https://naveenautomationlabs.com/opencart/index.php?route=account/register

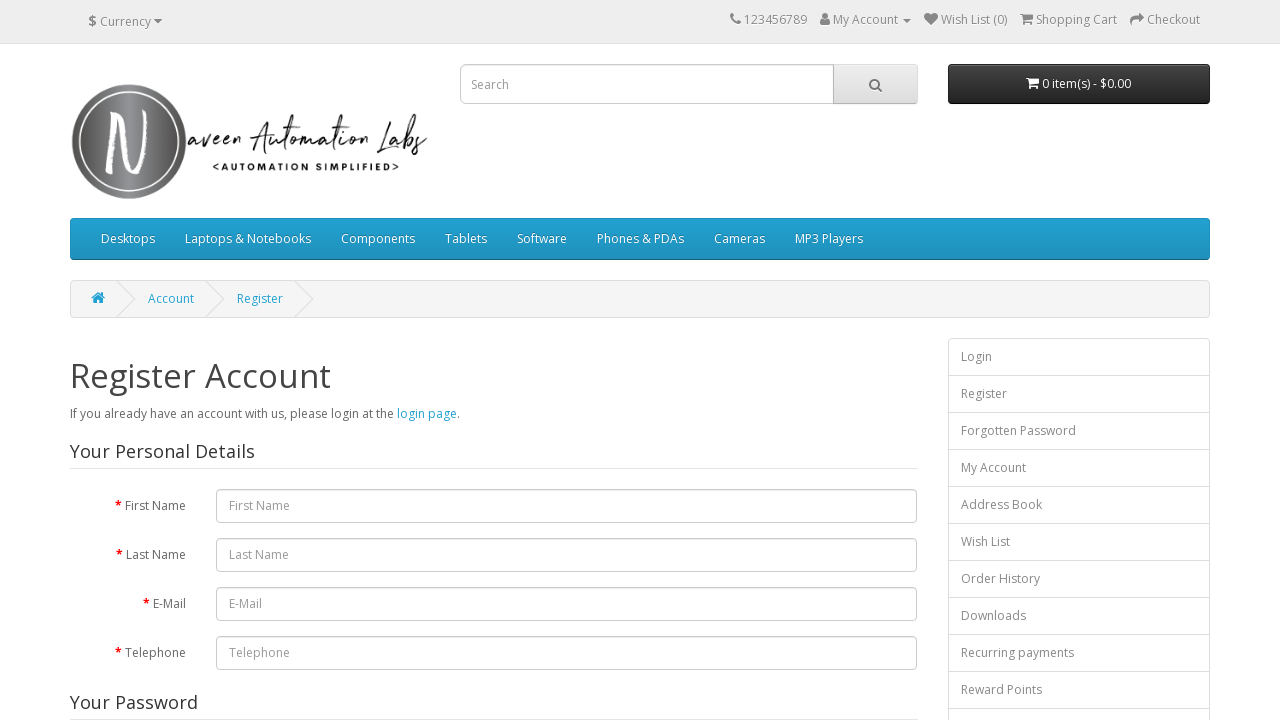

Opened Login link in new tab using Ctrl+Click at (1079, 357) on div.list-group a:nth-of-type(1)
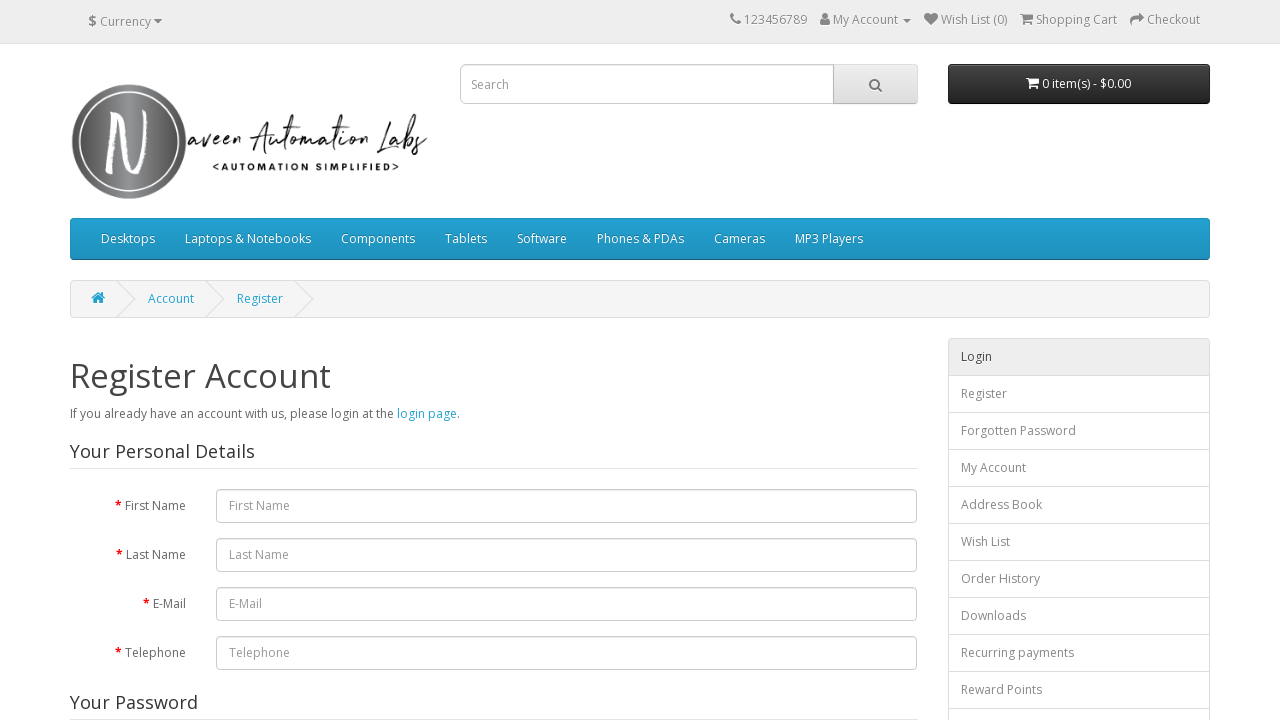

Waited 2 seconds for new tab to load
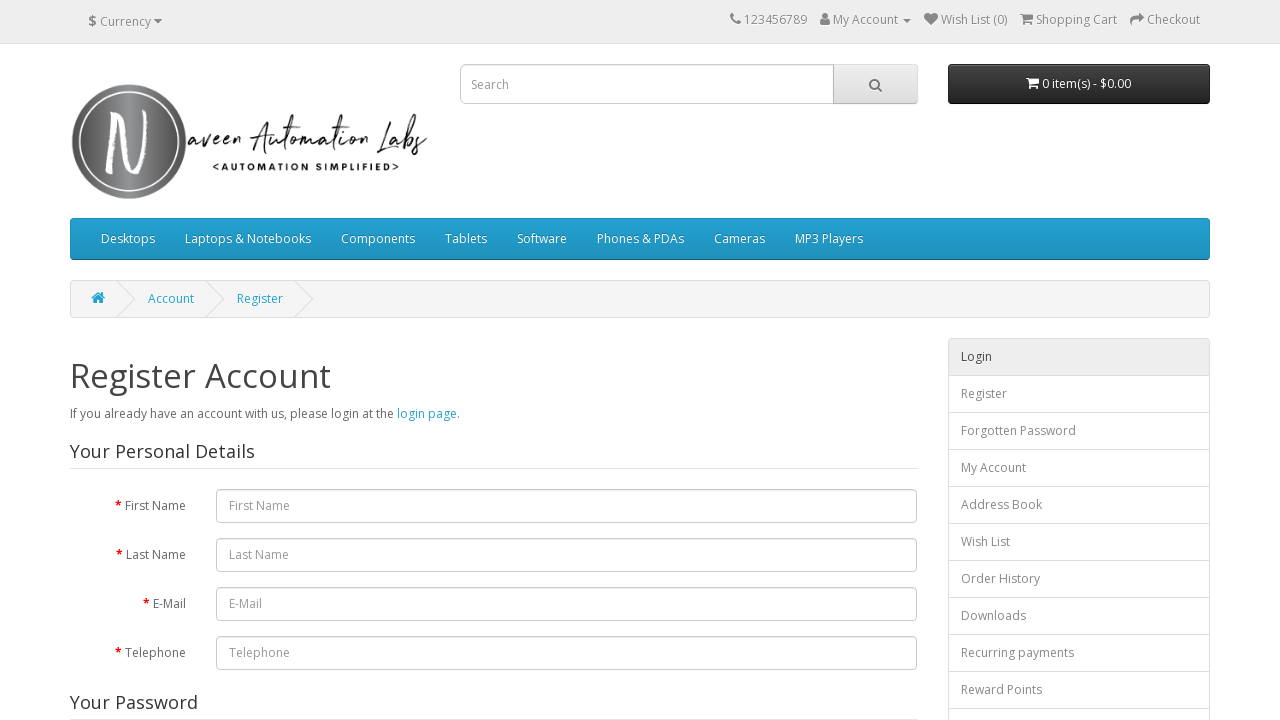

Opened Forgot Password link in new tab using Ctrl+Click at (1079, 431) on div.list-group a:nth-of-type(3)
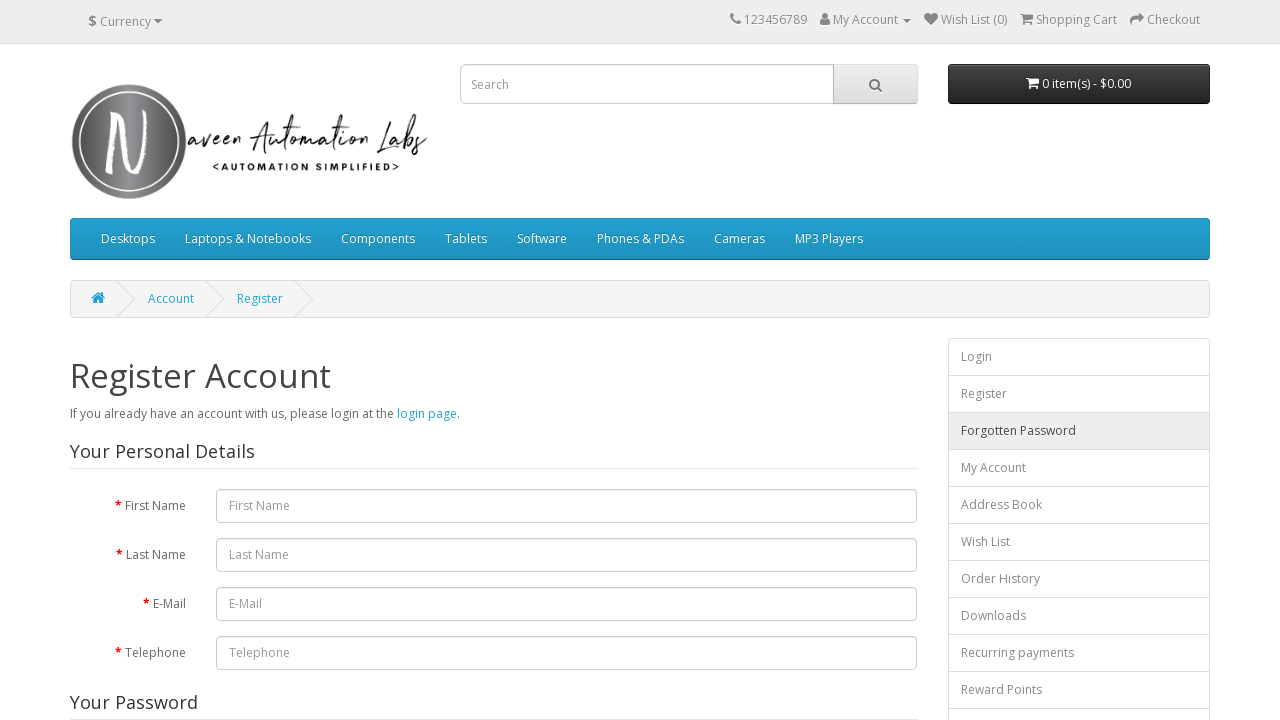

Waited 2 seconds for new tab to load
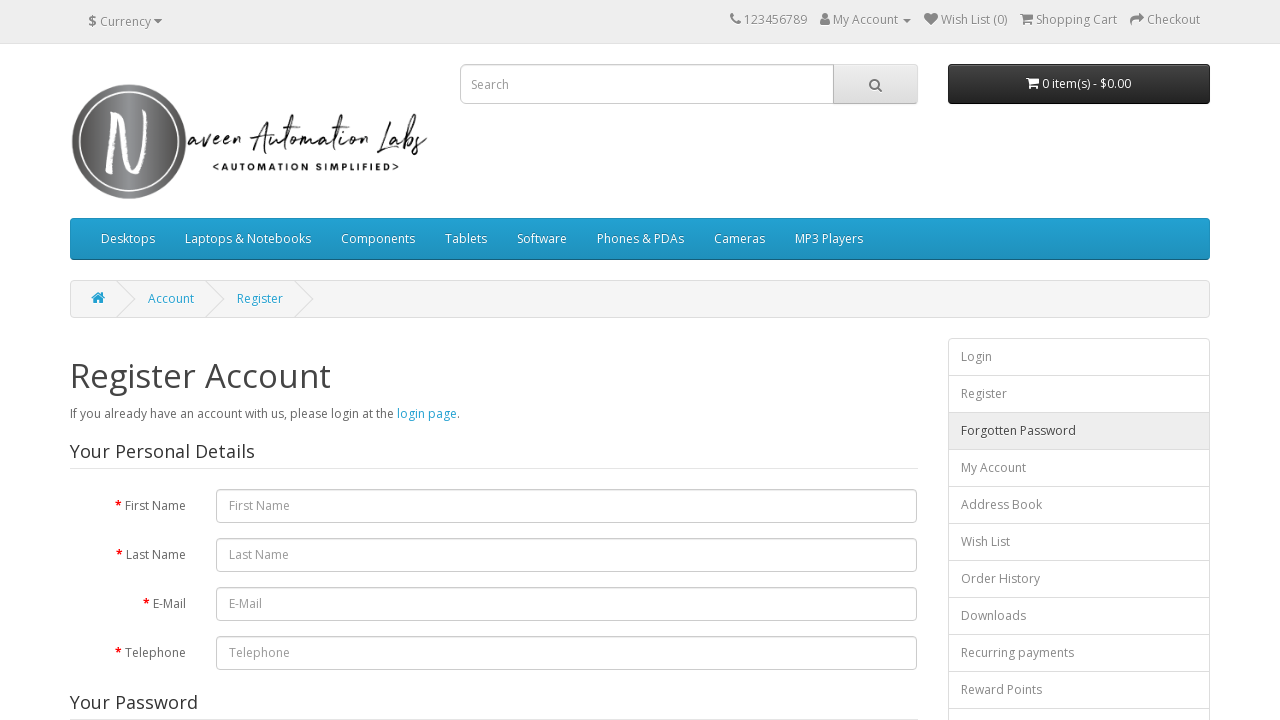

Stored reference to parent/original page
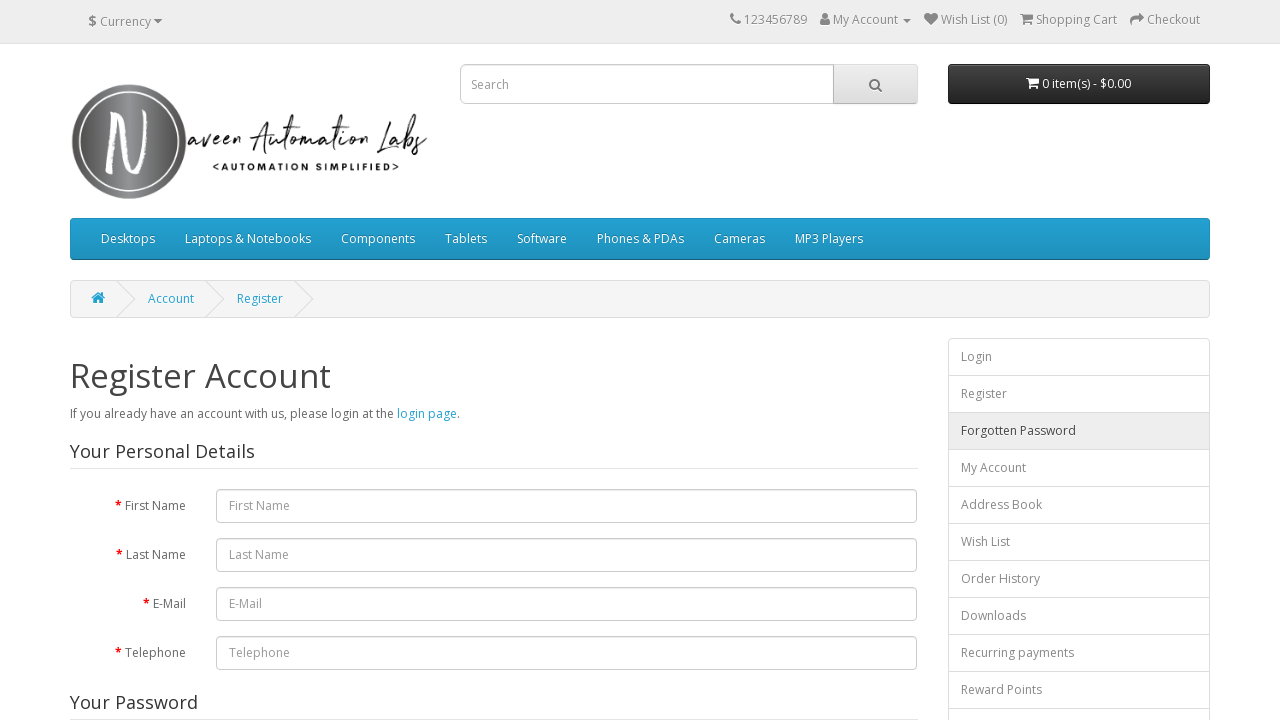

Retrieved all pages from browser context
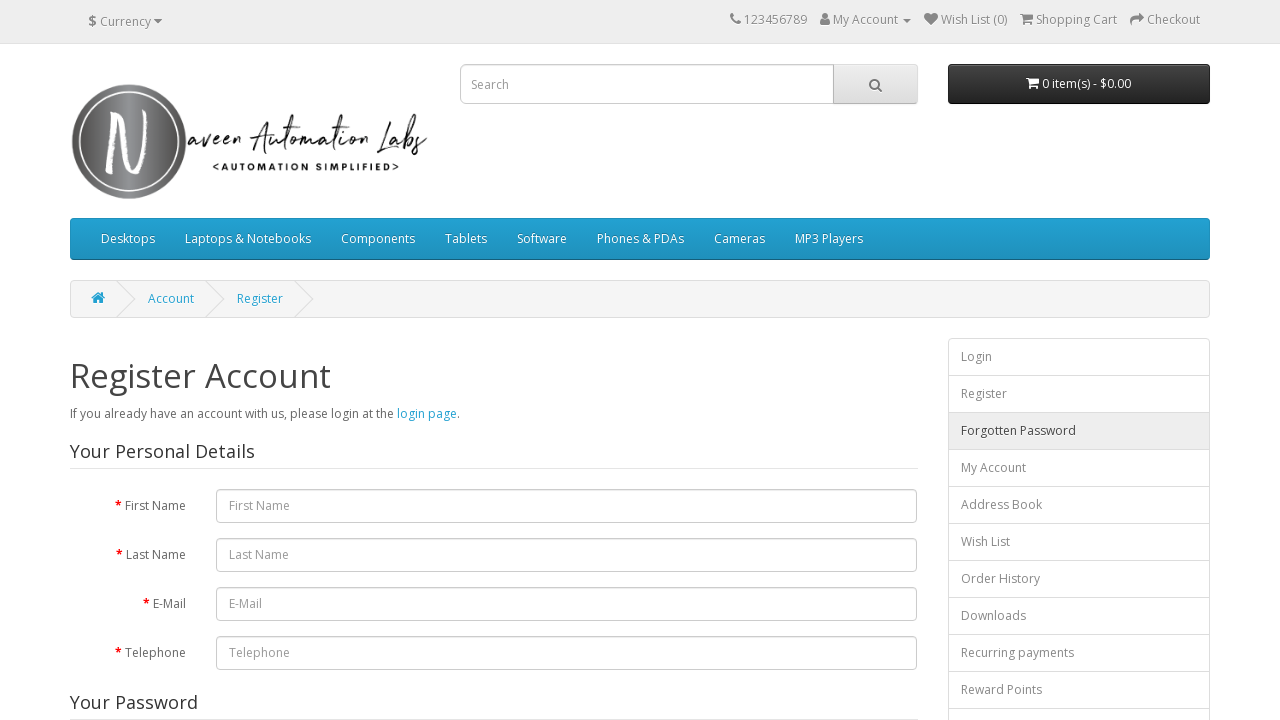

Checked page title: 'Register Account'
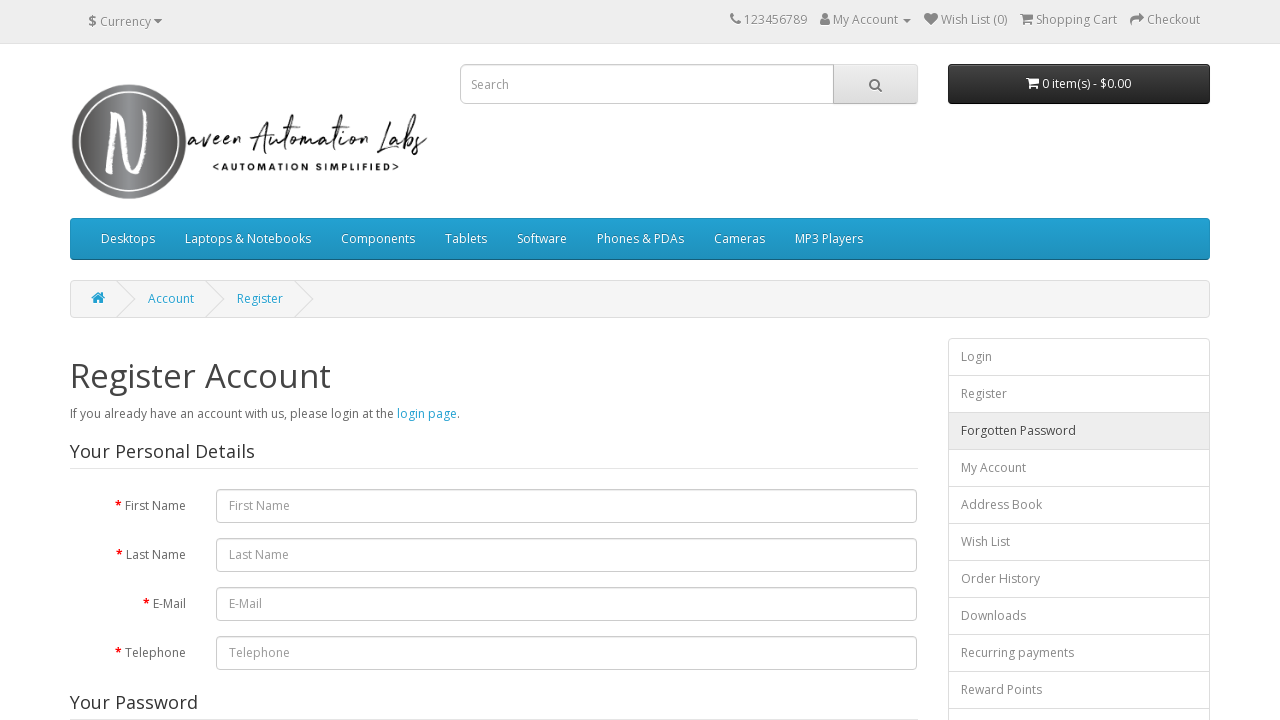

Checked page title: 'Account Login'
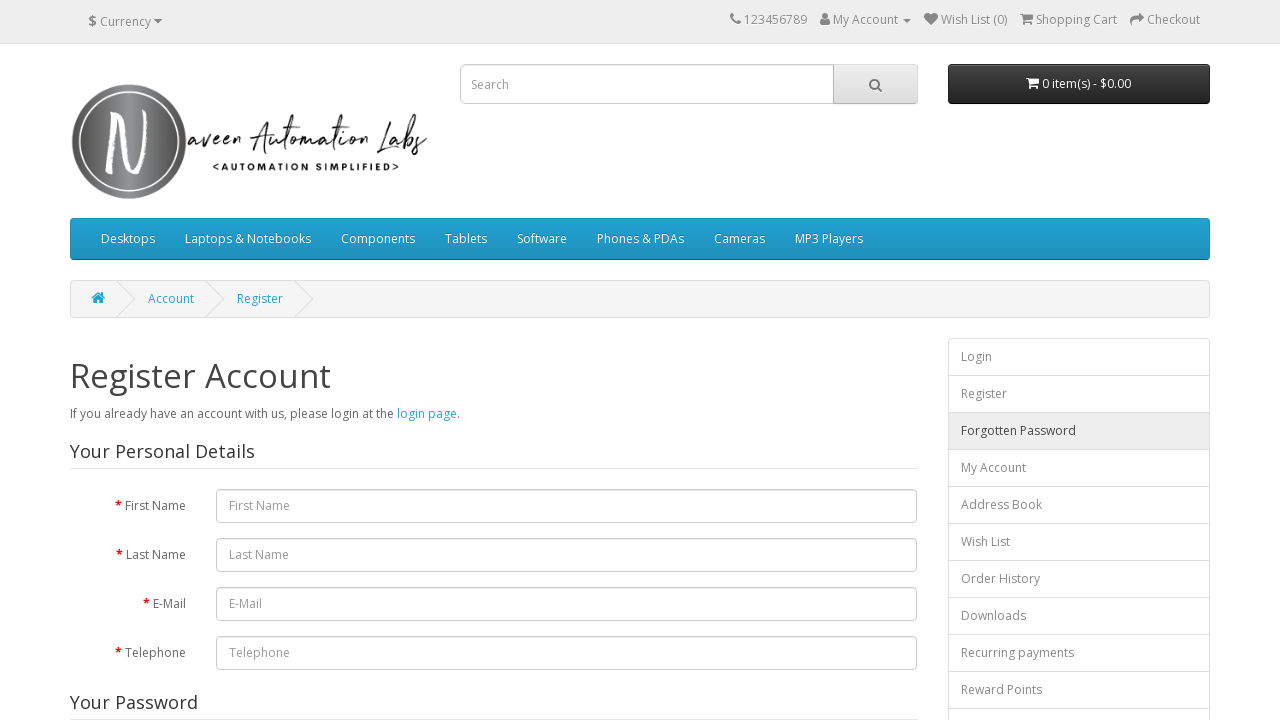

Brought 'Login' tab to front
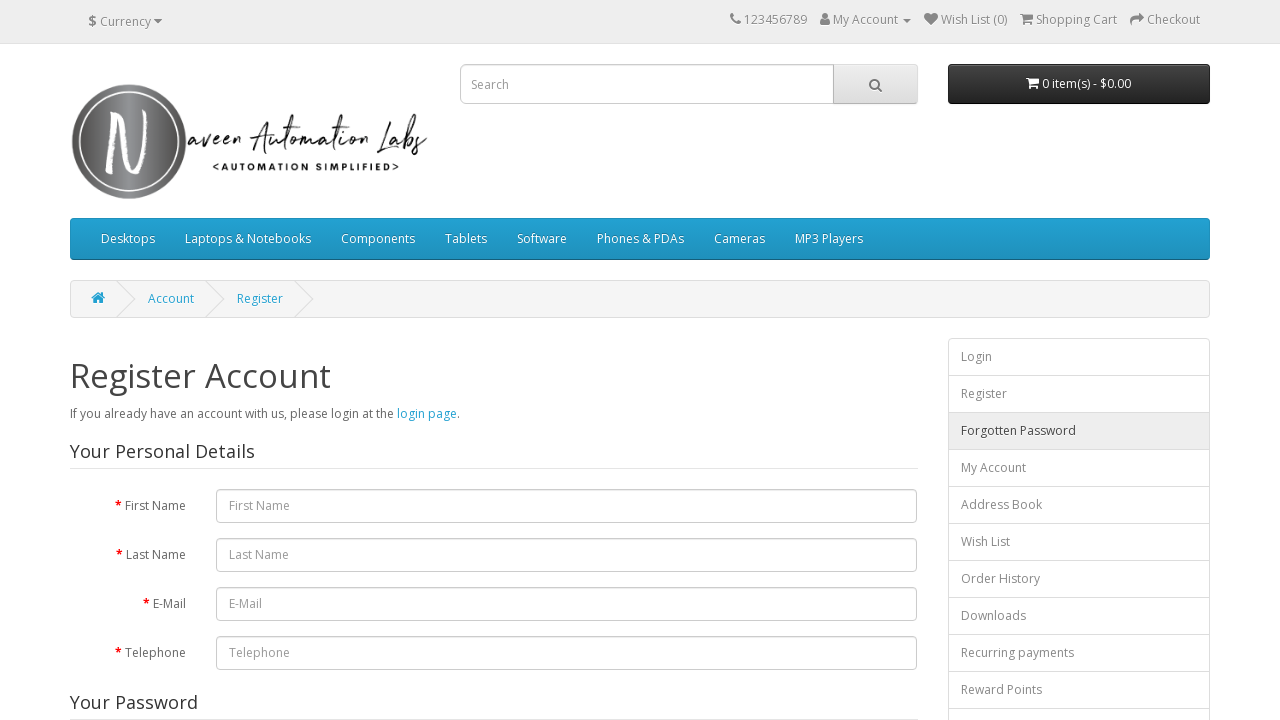

Waited 2 seconds while Login tab is active
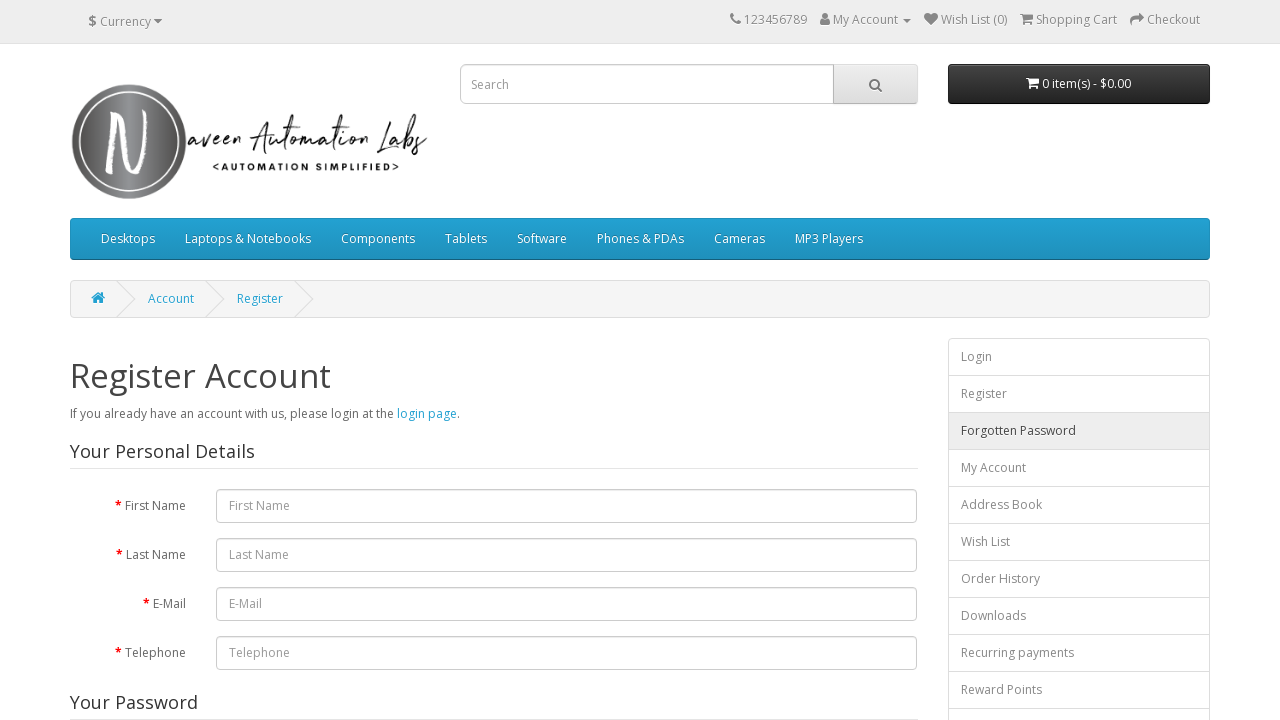

Checked page title: 'Forgot Your Password?'
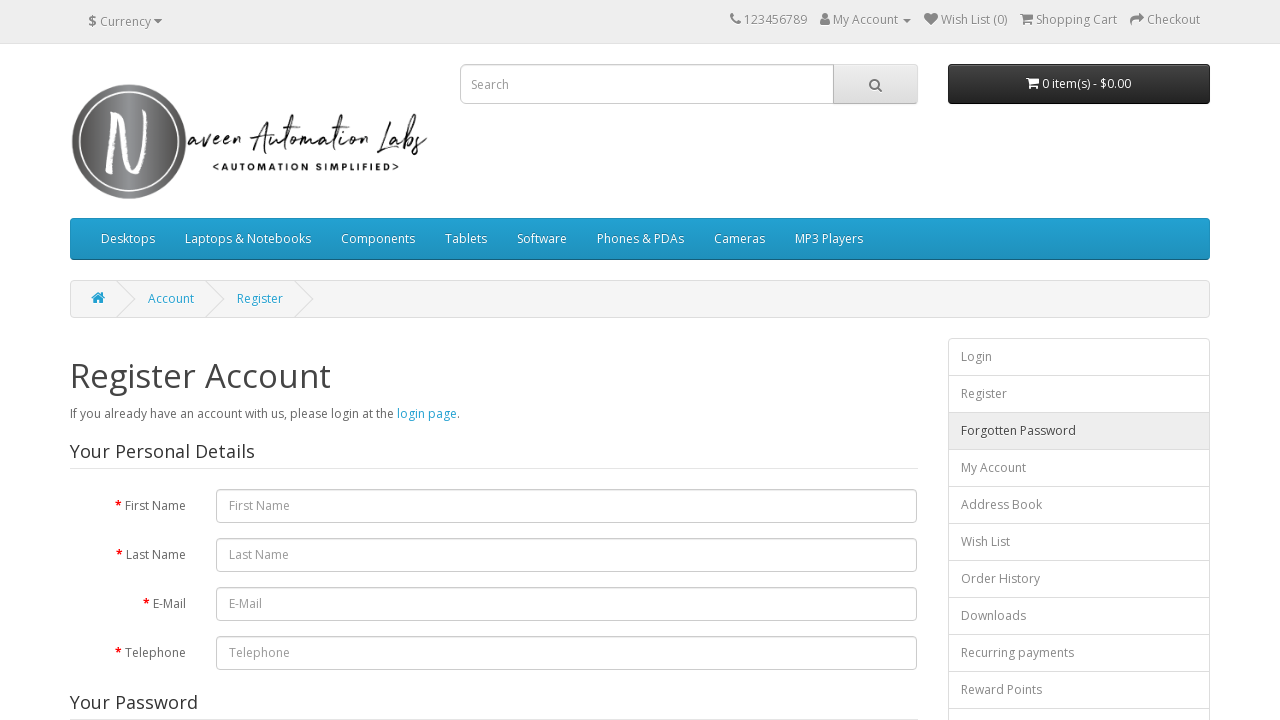

Brought 'Forgot Your Password' tab to front
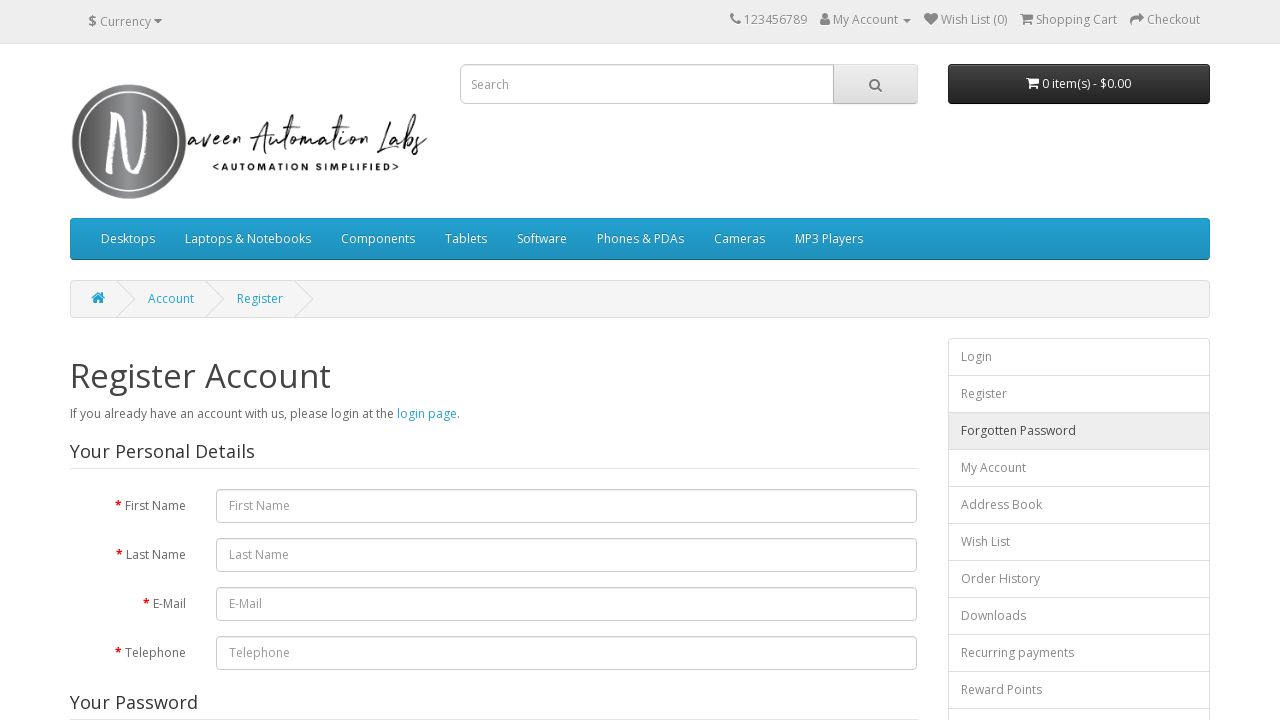

Waited 2 seconds while Forgot Password tab is active
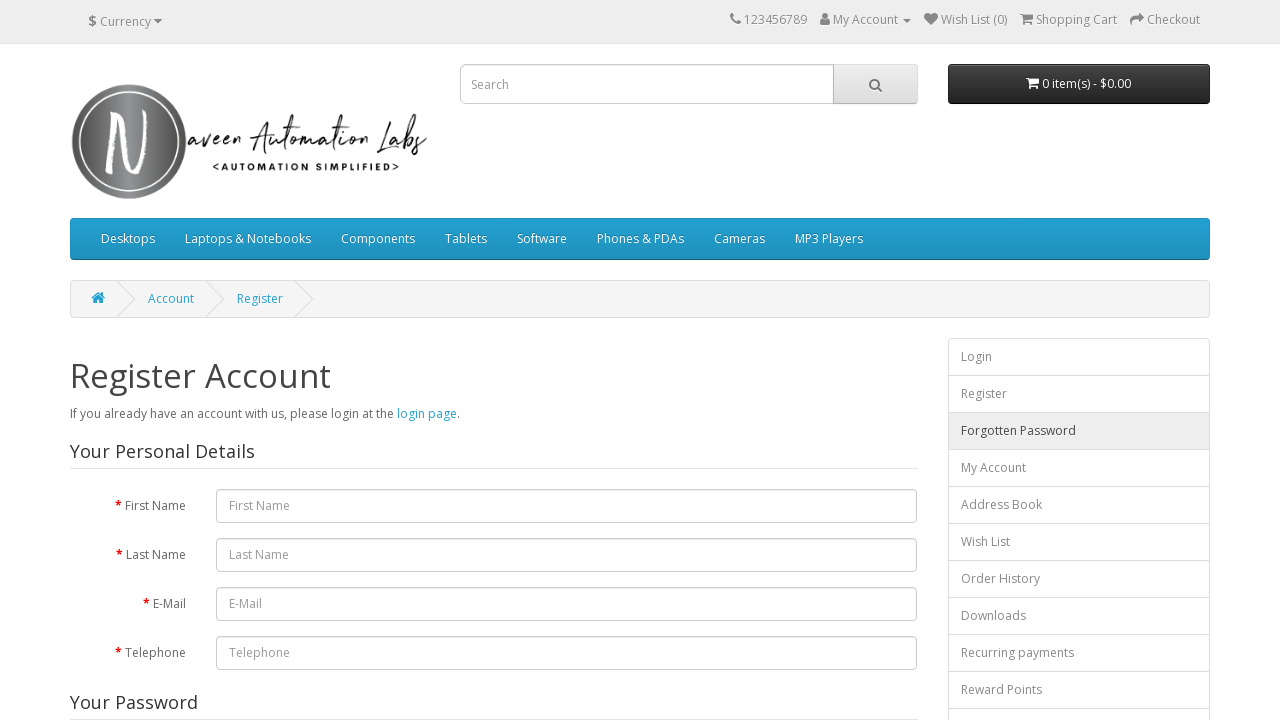

Switched back to parent/original registration page
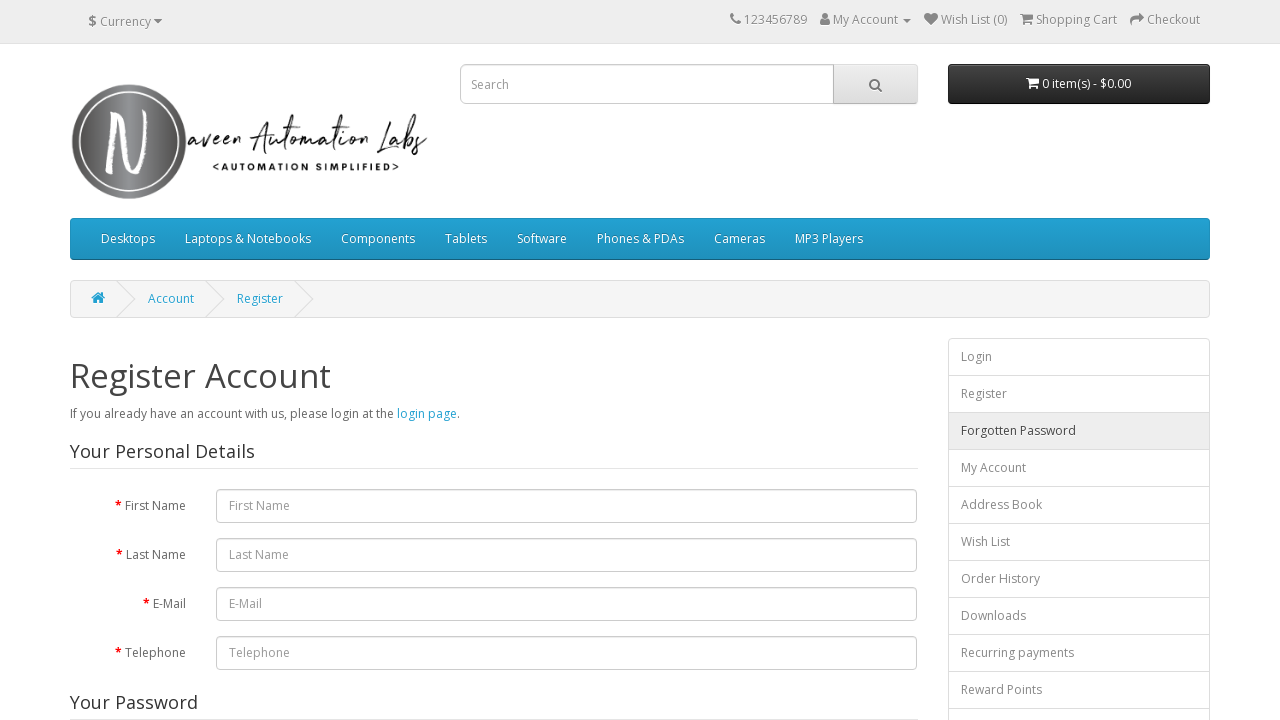

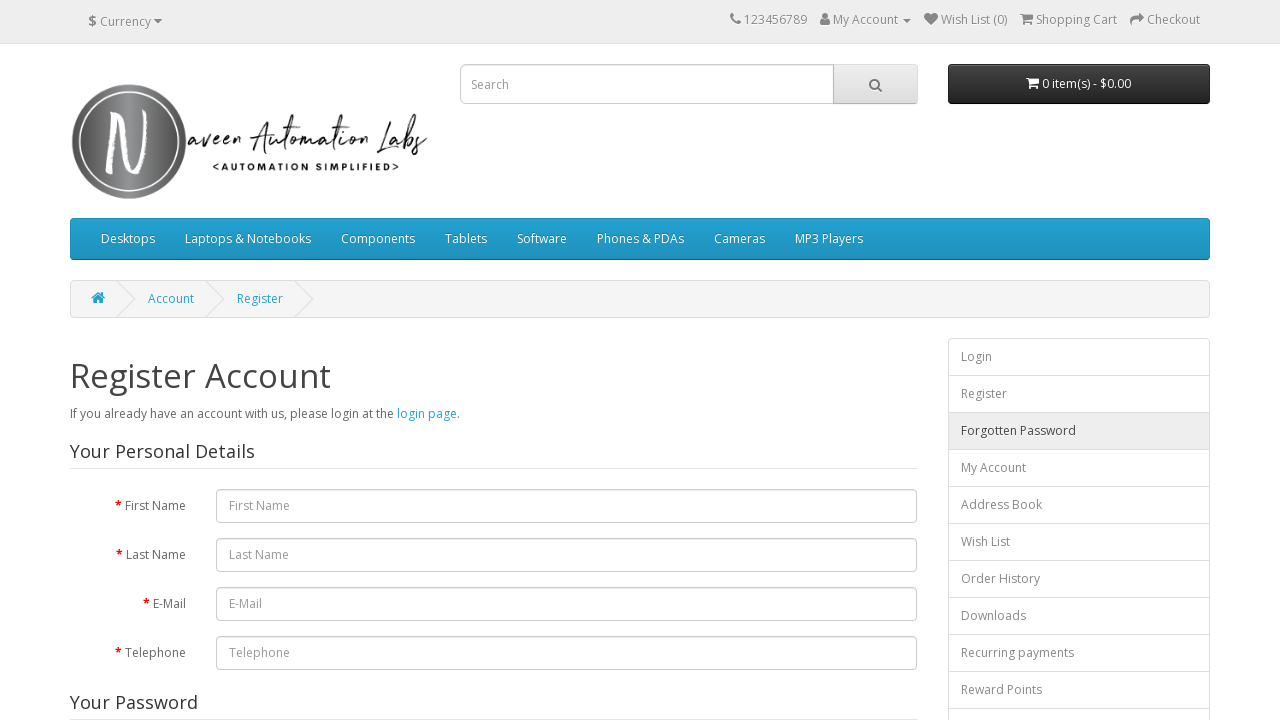